Tests a date picker widget by navigating through years and months to select a specific date (May 14, 2027)

Starting URL: https://www.globalsqa.com/demo-site/datepicker/

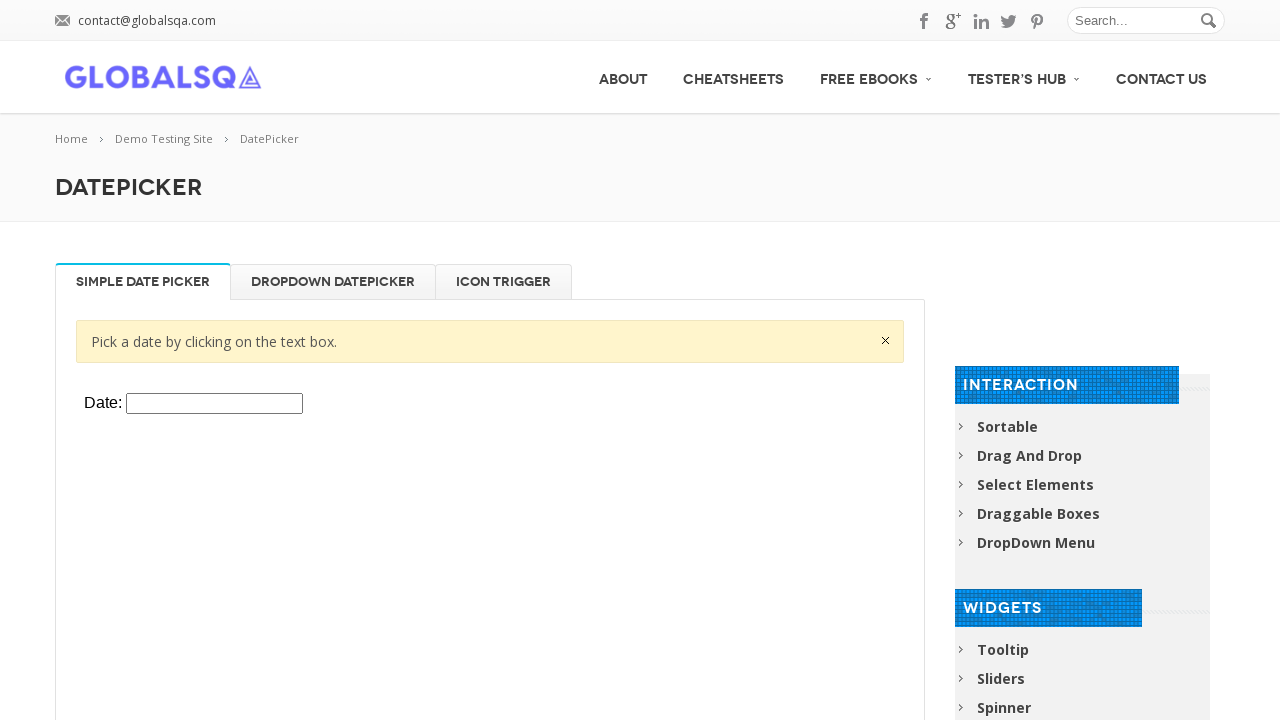

Located datepicker iframe
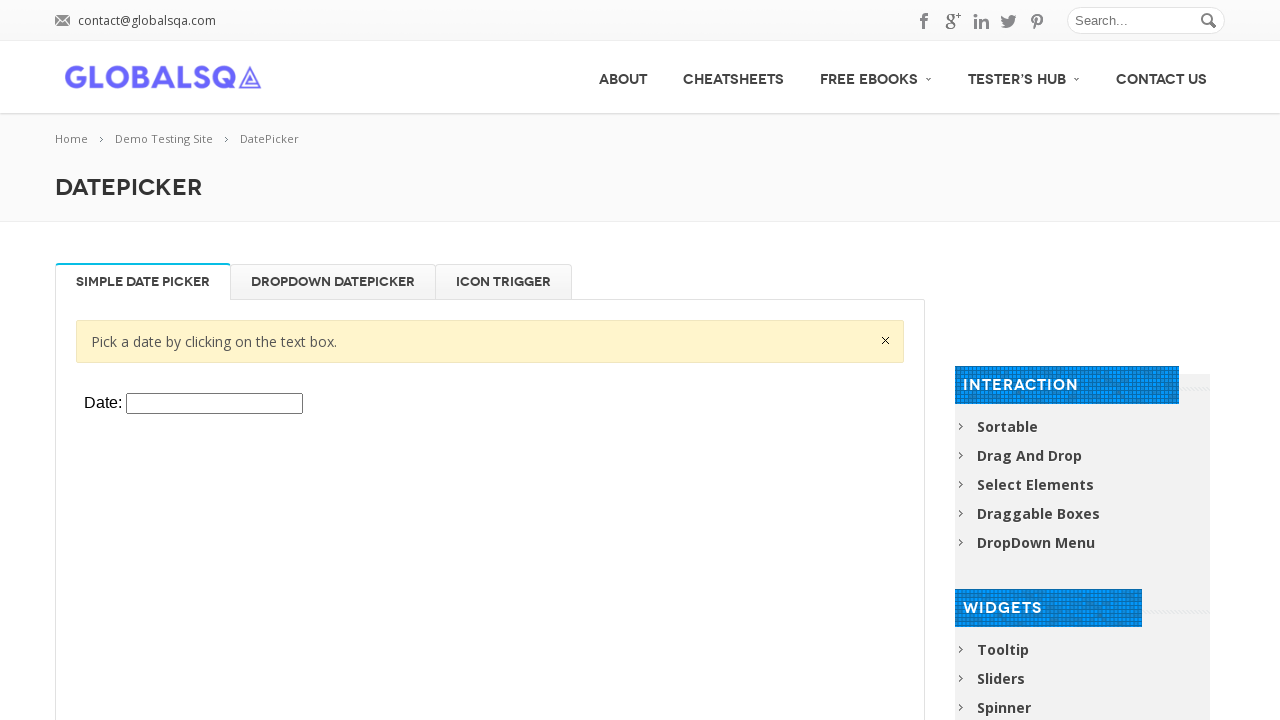

Located datepicker frame body
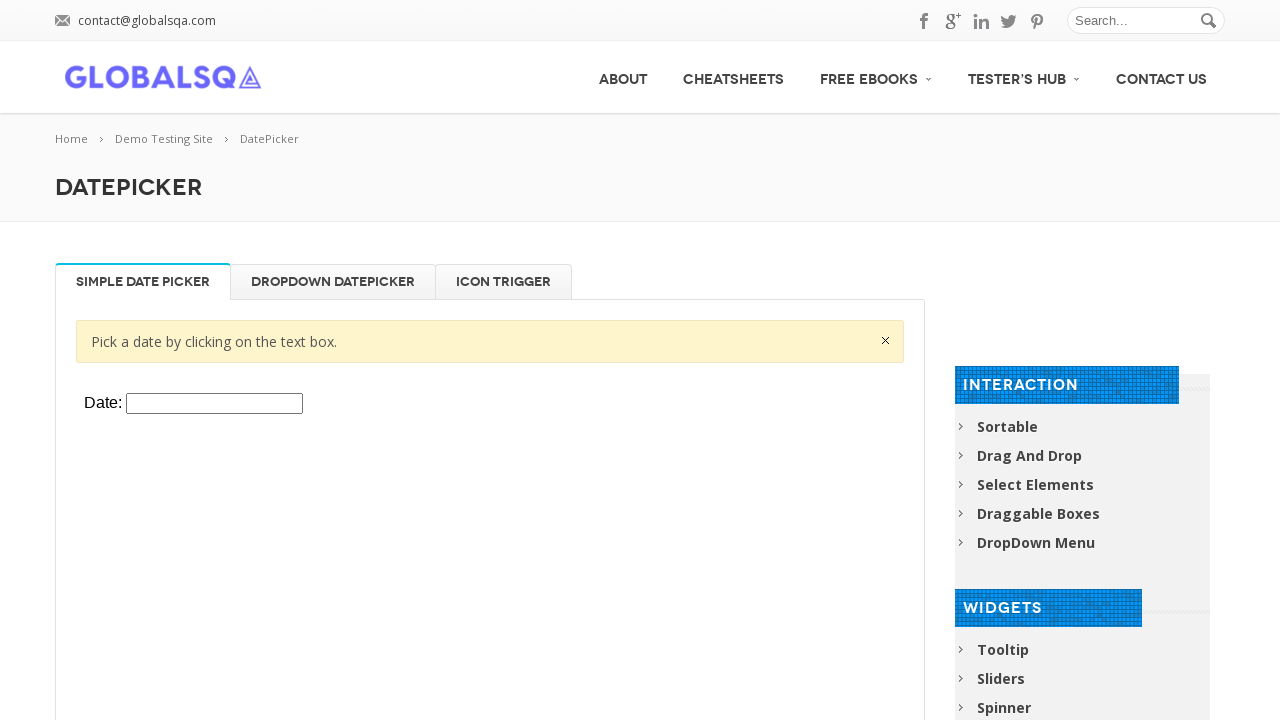

Clicked datepicker input to open calendar widget at (214, 404) on xpath=//div[@class='resp-tabs-container']/div[1]/p/iframe >> internal:control=en
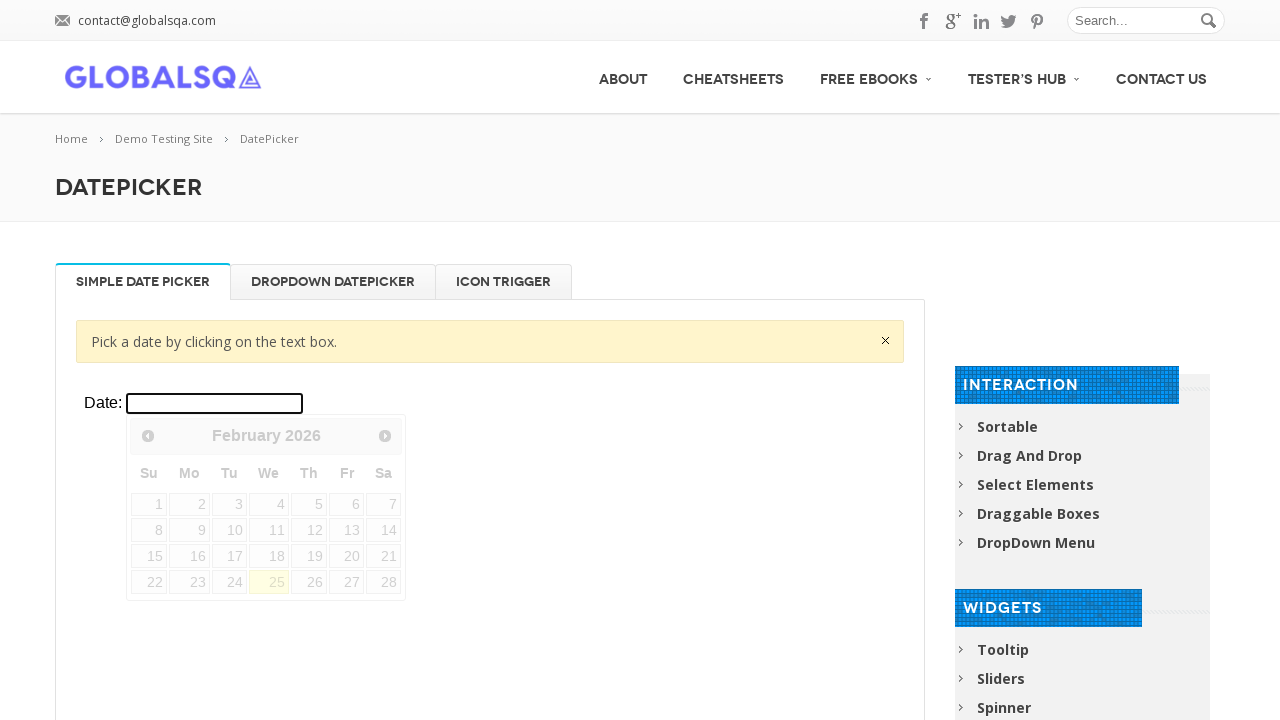

Retrieved current year from calendar: 2026
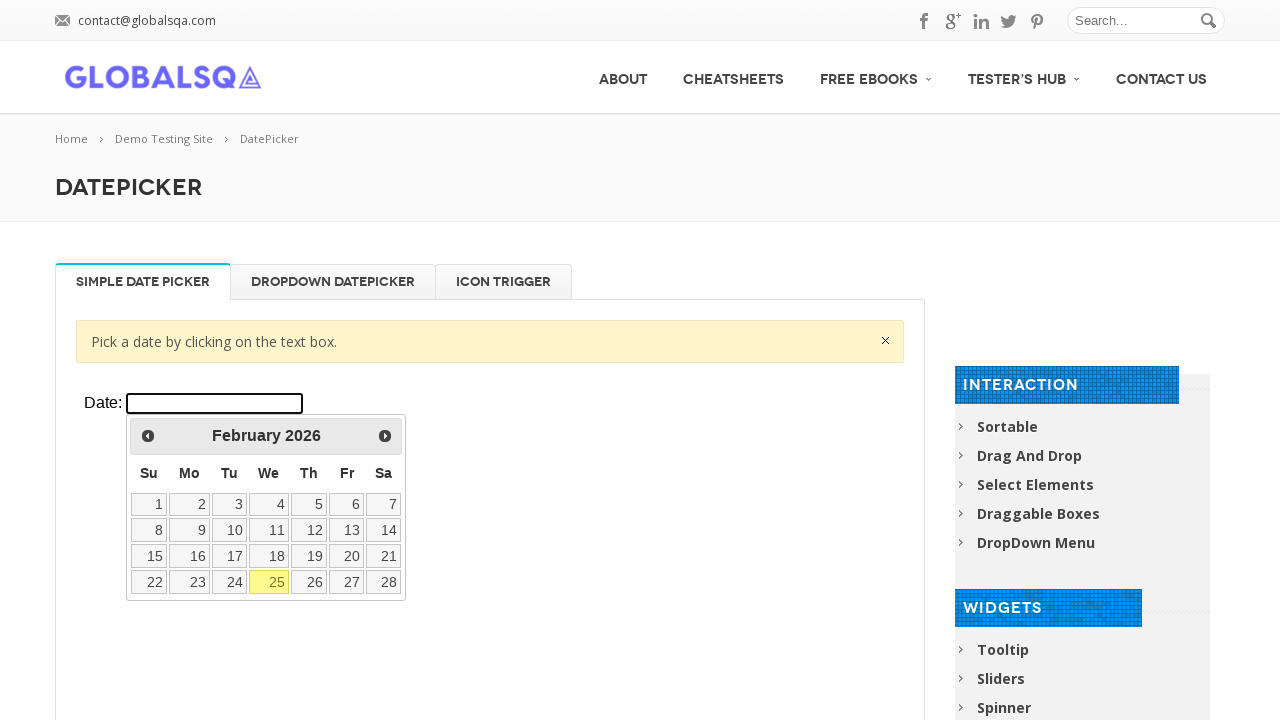

Clicked next year button to advance toward 2027 at (385, 436) on xpath=//div[@class='resp-tabs-container']/div[1]/p/iframe >> internal:control=en
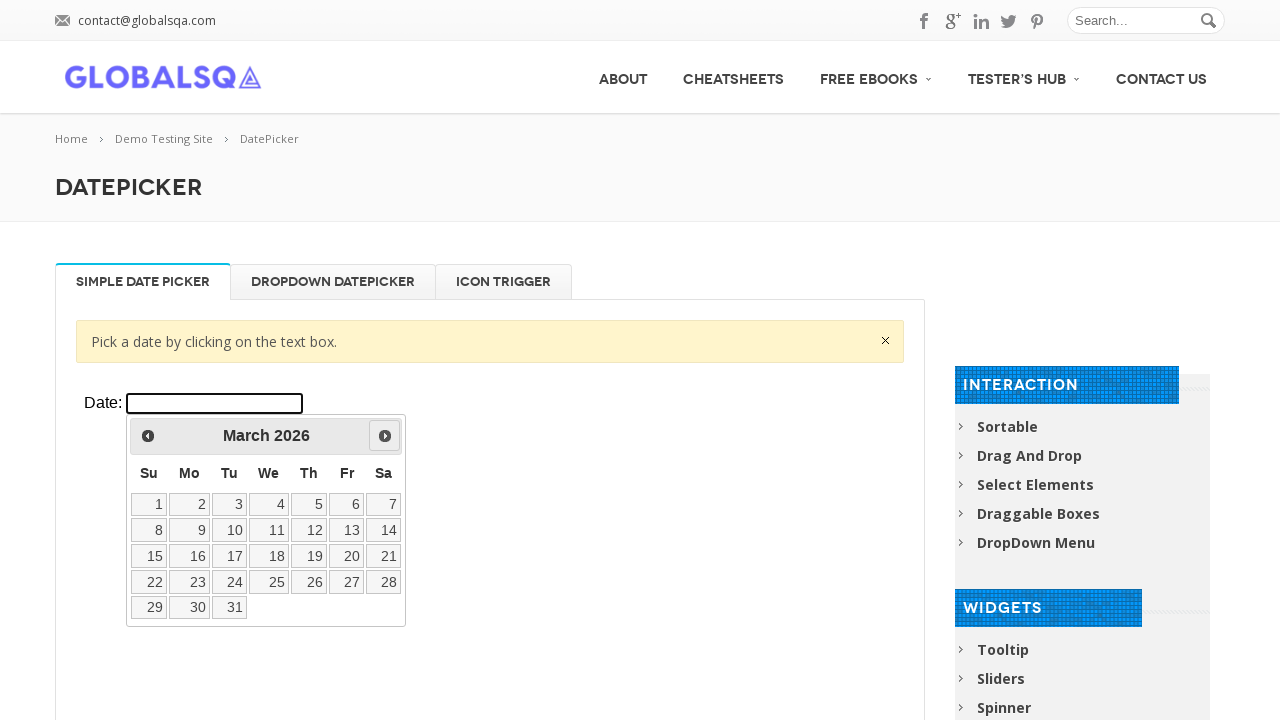

Clicked next year button to advance toward 2027 at (385, 436) on xpath=//div[@class='resp-tabs-container']/div[1]/p/iframe >> internal:control=en
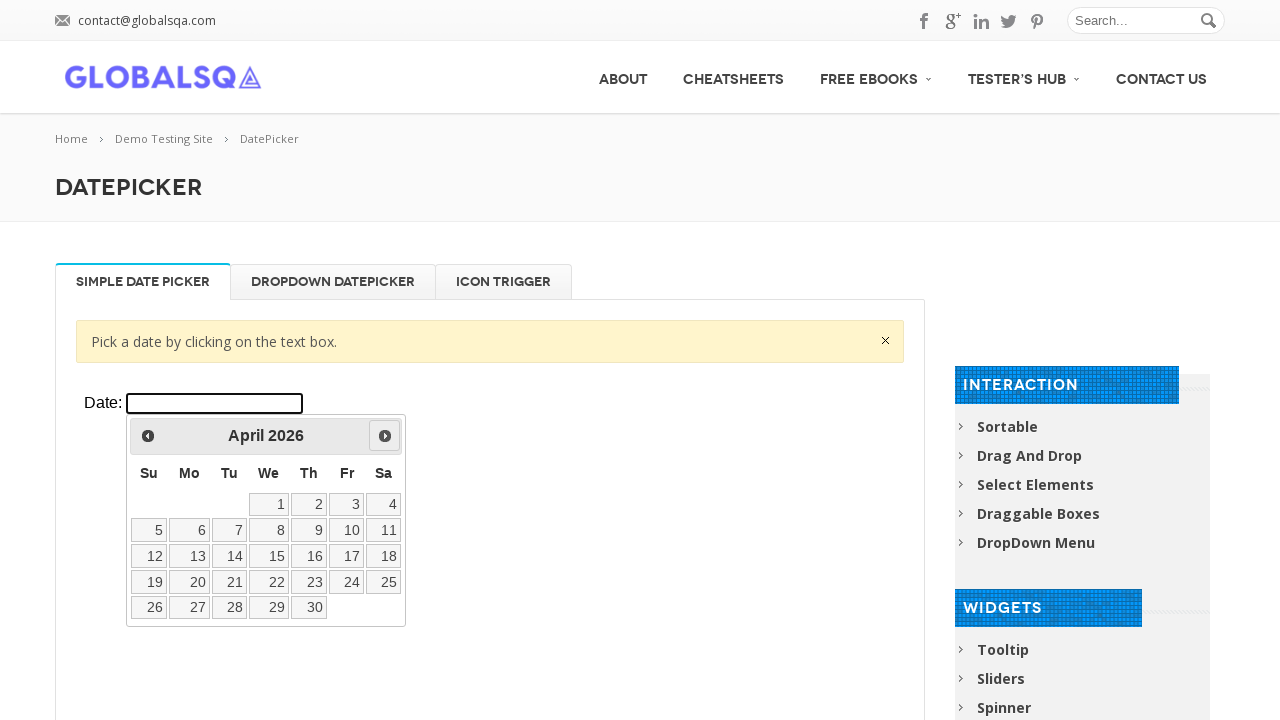

Clicked next year button to advance toward 2027 at (385, 436) on xpath=//div[@class='resp-tabs-container']/div[1]/p/iframe >> internal:control=en
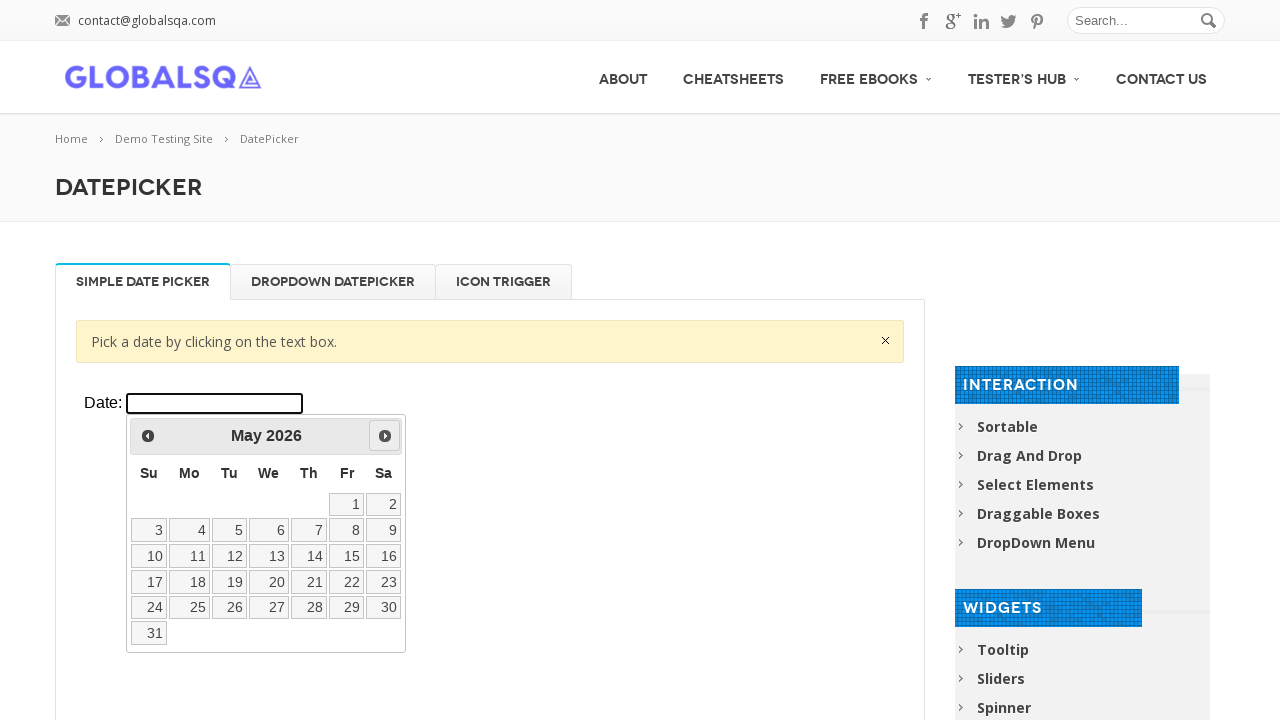

Clicked next year button to advance toward 2027 at (385, 436) on xpath=//div[@class='resp-tabs-container']/div[1]/p/iframe >> internal:control=en
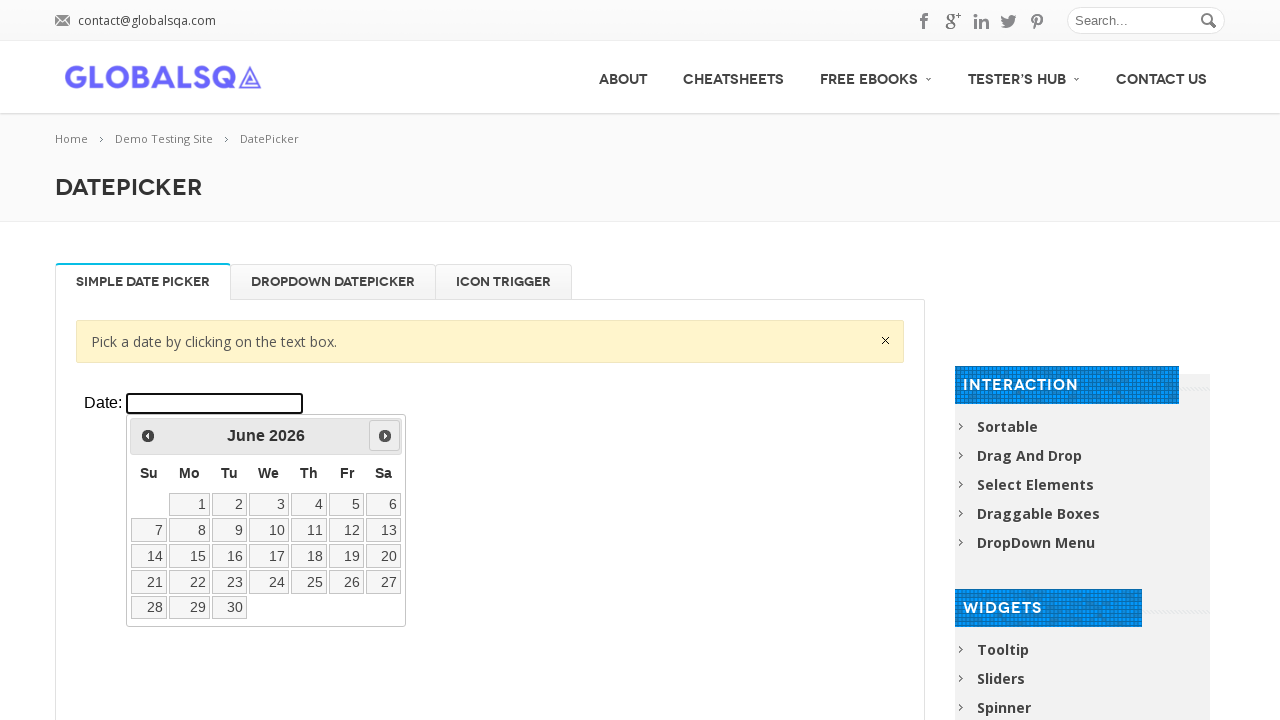

Clicked next year button to advance toward 2027 at (385, 436) on xpath=//div[@class='resp-tabs-container']/div[1]/p/iframe >> internal:control=en
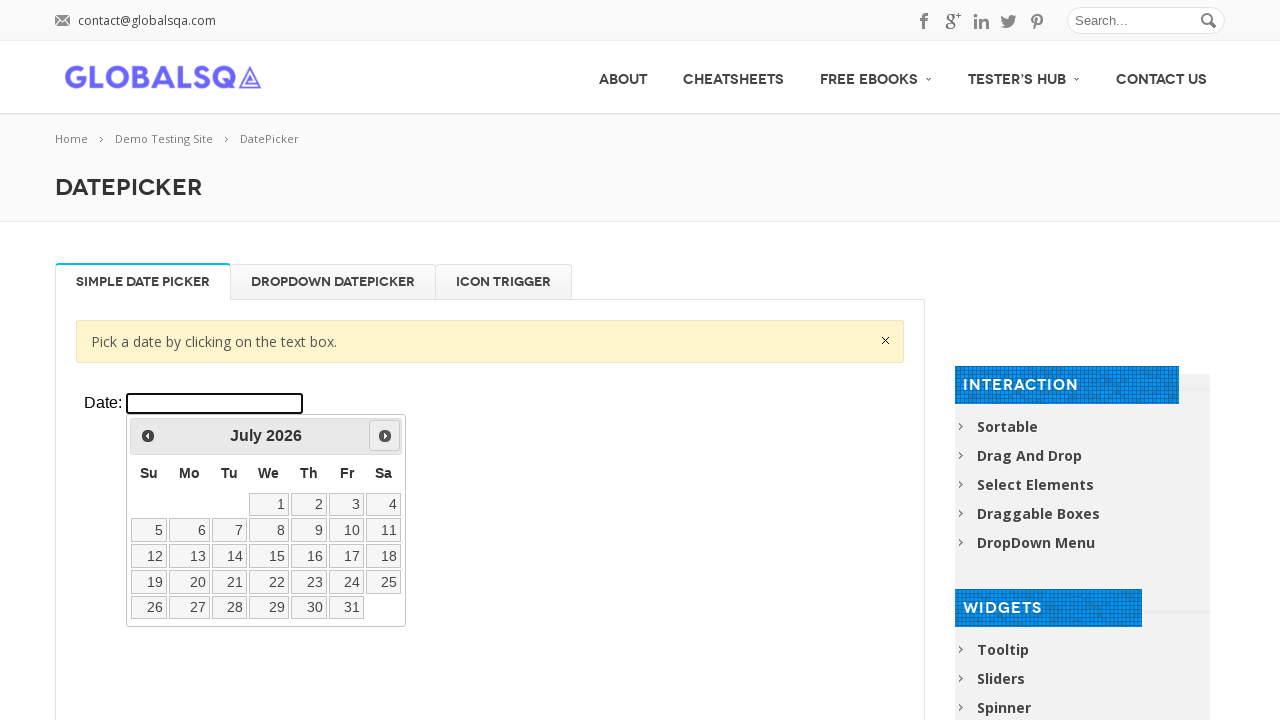

Clicked next year button to advance toward 2027 at (385, 436) on xpath=//div[@class='resp-tabs-container']/div[1]/p/iframe >> internal:control=en
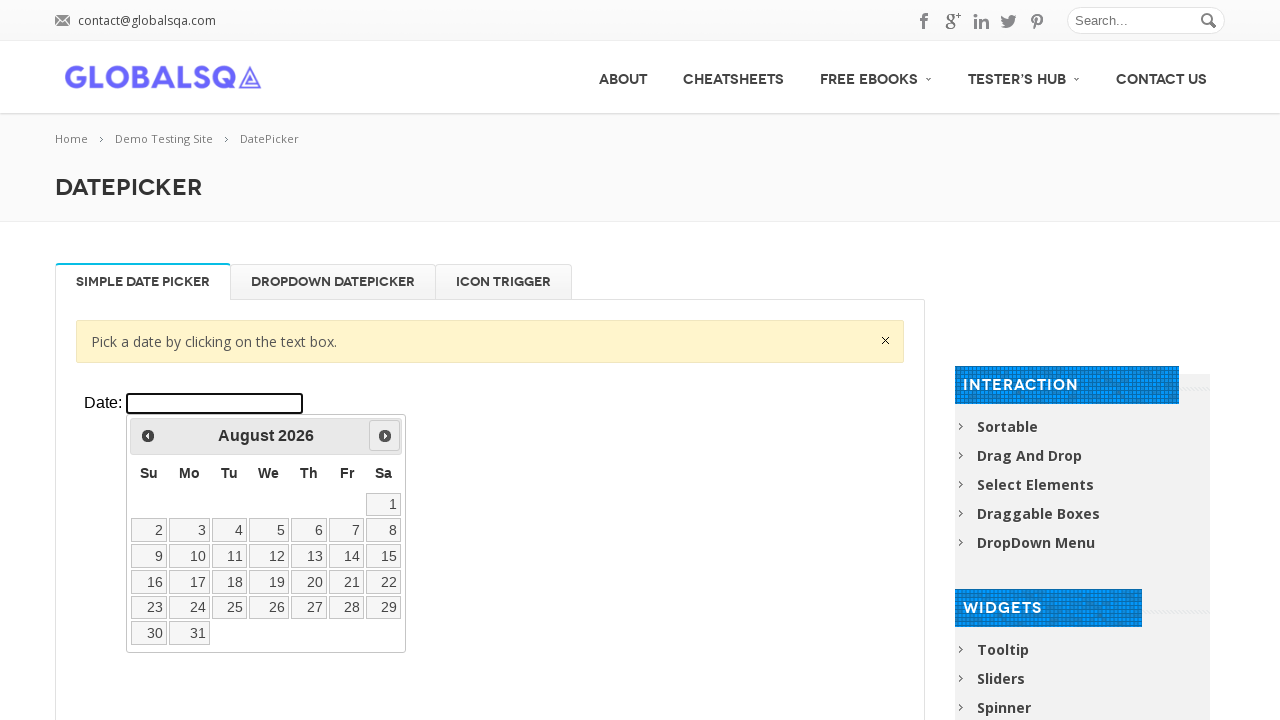

Clicked next year button to advance toward 2027 at (385, 436) on xpath=//div[@class='resp-tabs-container']/div[1]/p/iframe >> internal:control=en
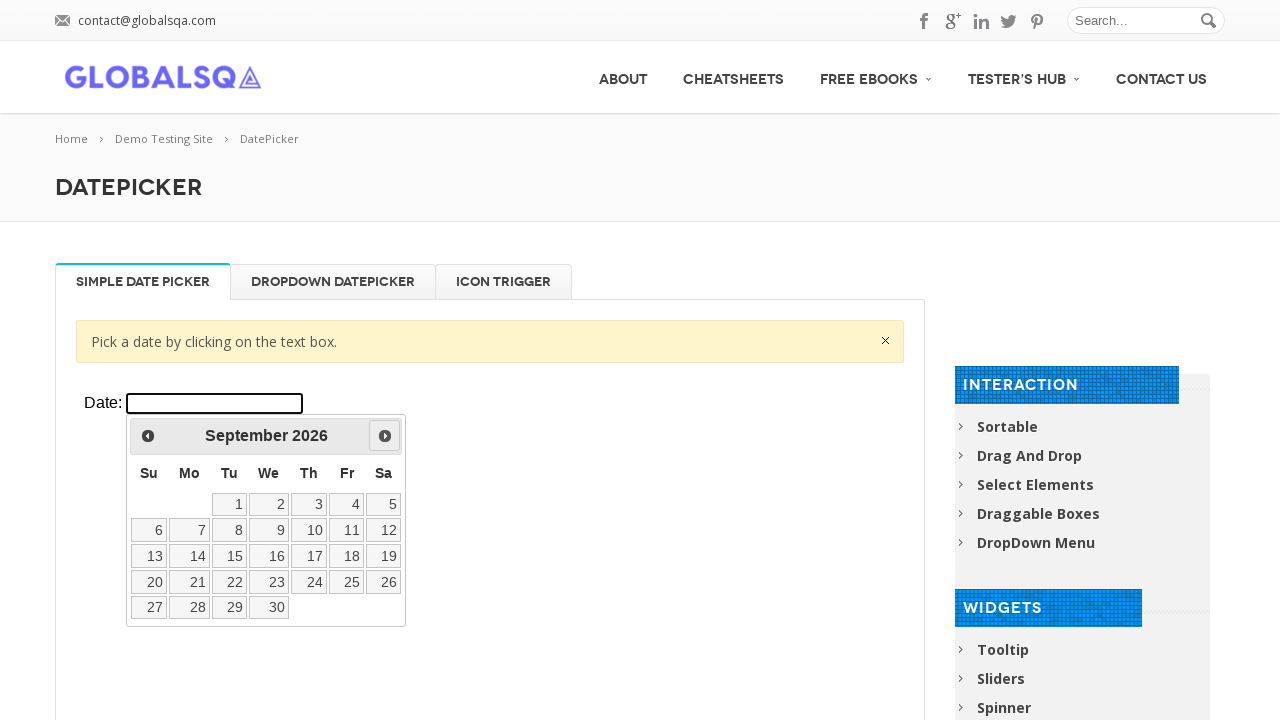

Clicked next year button to advance toward 2027 at (385, 436) on xpath=//div[@class='resp-tabs-container']/div[1]/p/iframe >> internal:control=en
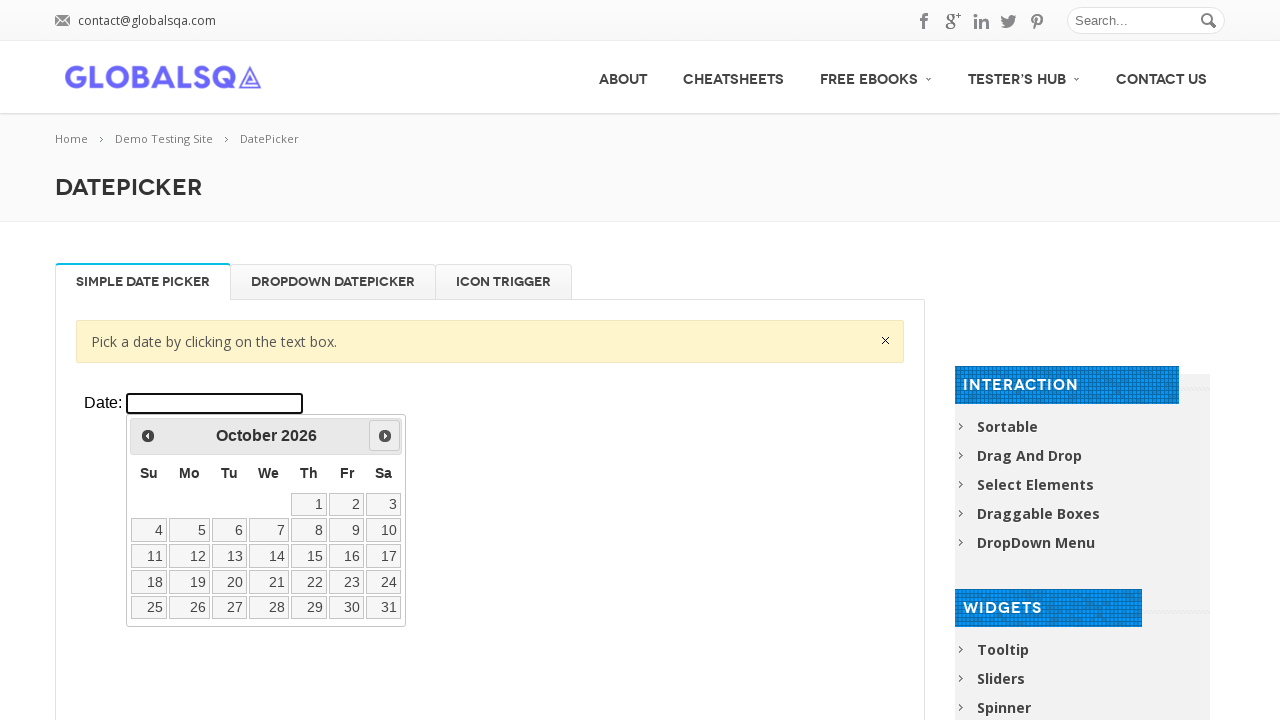

Clicked next year button to advance toward 2027 at (385, 436) on xpath=//div[@class='resp-tabs-container']/div[1]/p/iframe >> internal:control=en
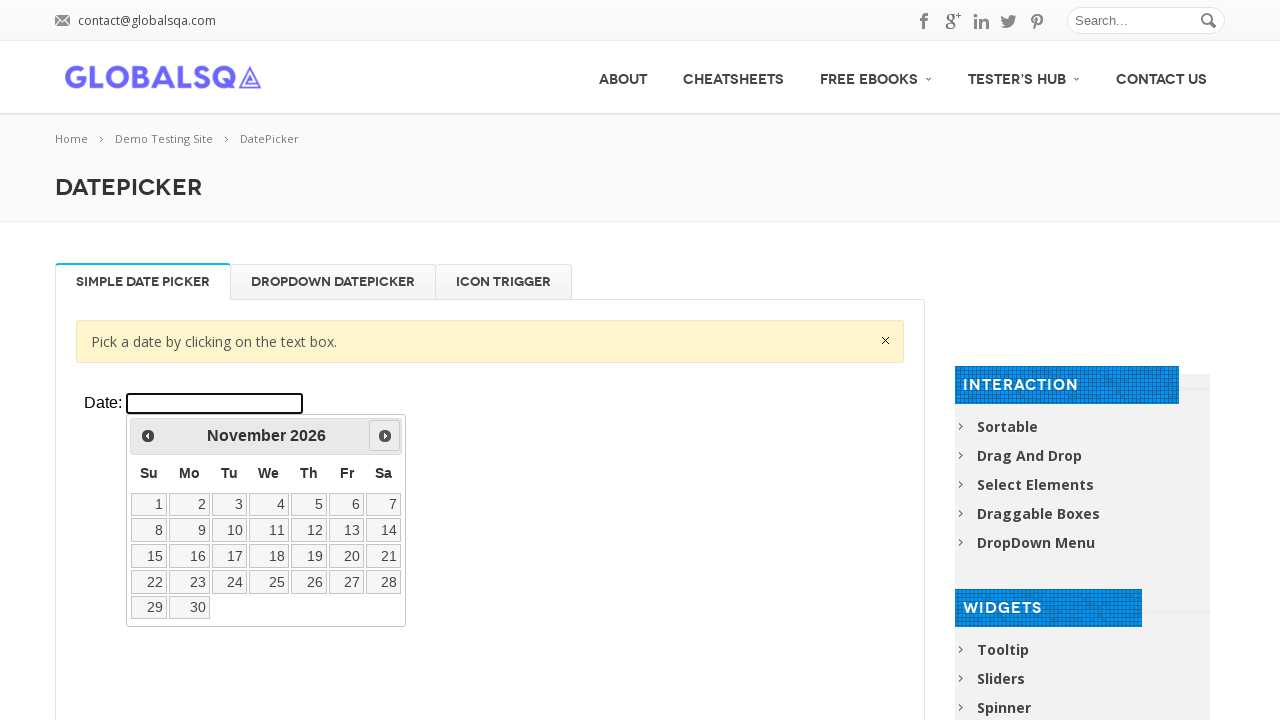

Clicked next year button to advance toward 2027 at (385, 436) on xpath=//div[@class='resp-tabs-container']/div[1]/p/iframe >> internal:control=en
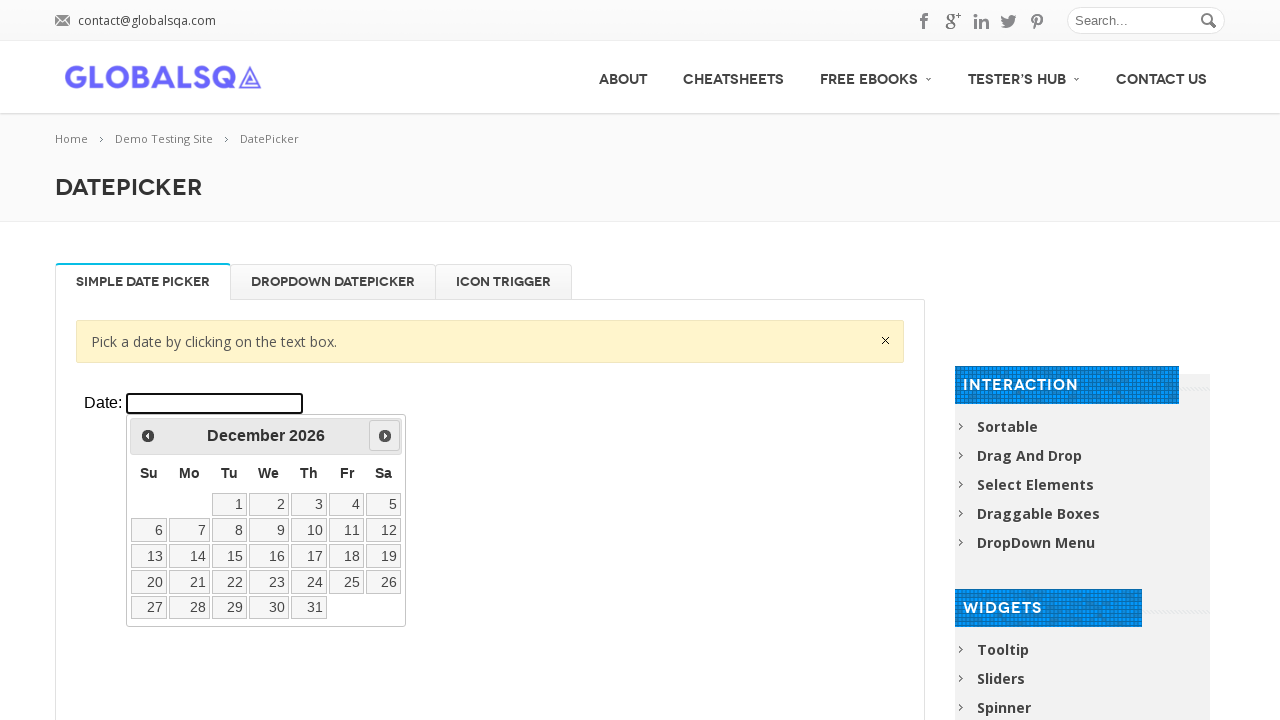

Clicked next year button to advance toward 2027 at (385, 436) on xpath=//div[@class='resp-tabs-container']/div[1]/p/iframe >> internal:control=en
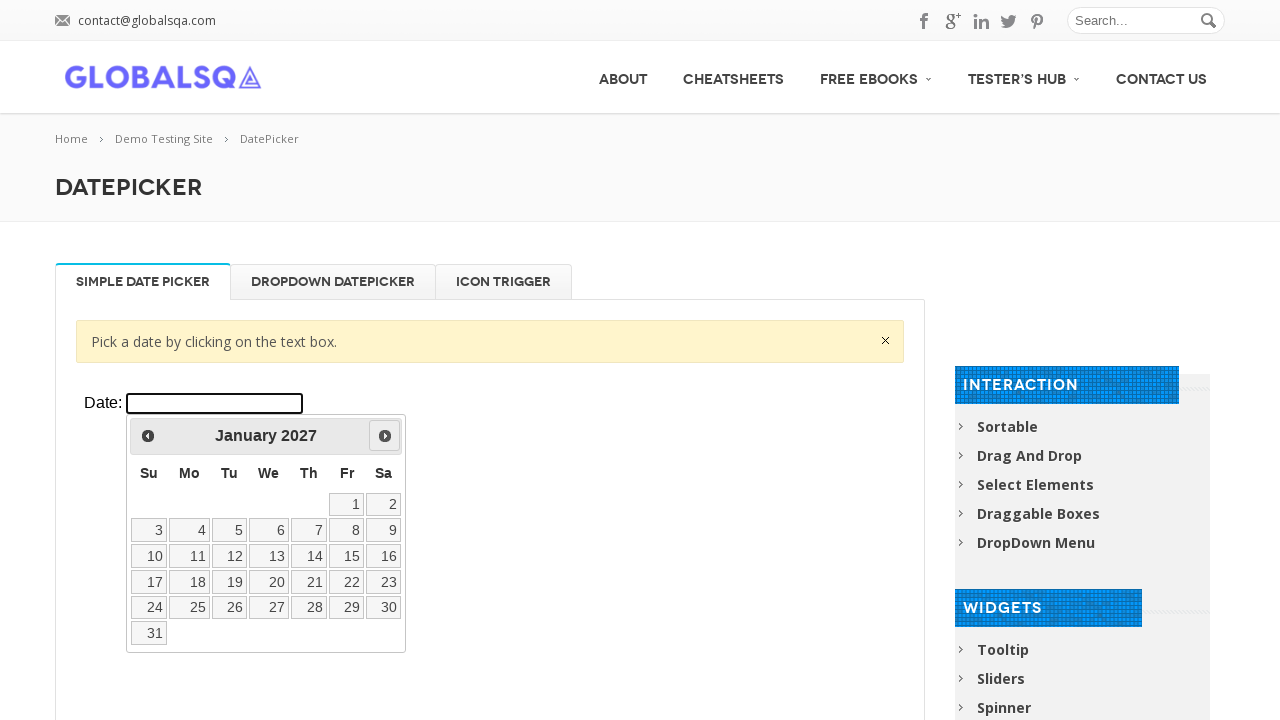

Clicked previous month button to go back toward May at (148, 436) on xpath=//div[@class='resp-tabs-container']/div[1]/p/iframe >> internal:control=en
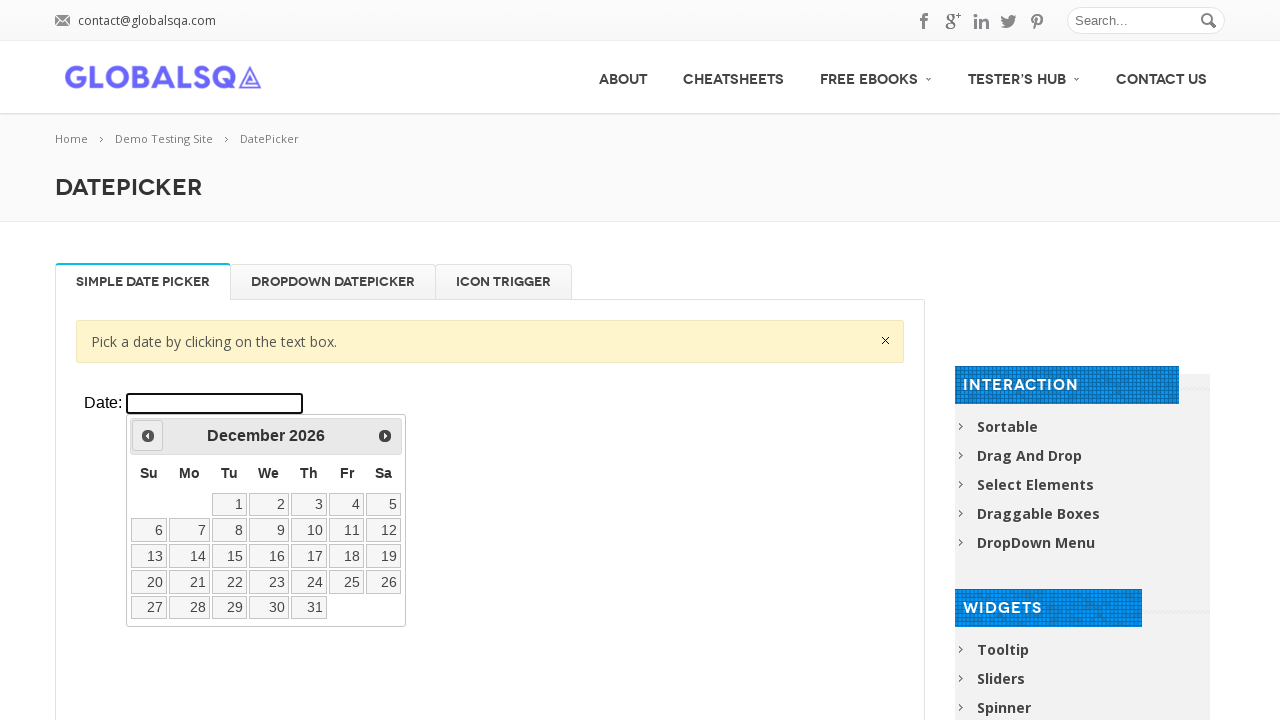

Clicked previous month button to go back toward May at (148, 436) on xpath=//div[@class='resp-tabs-container']/div[1]/p/iframe >> internal:control=en
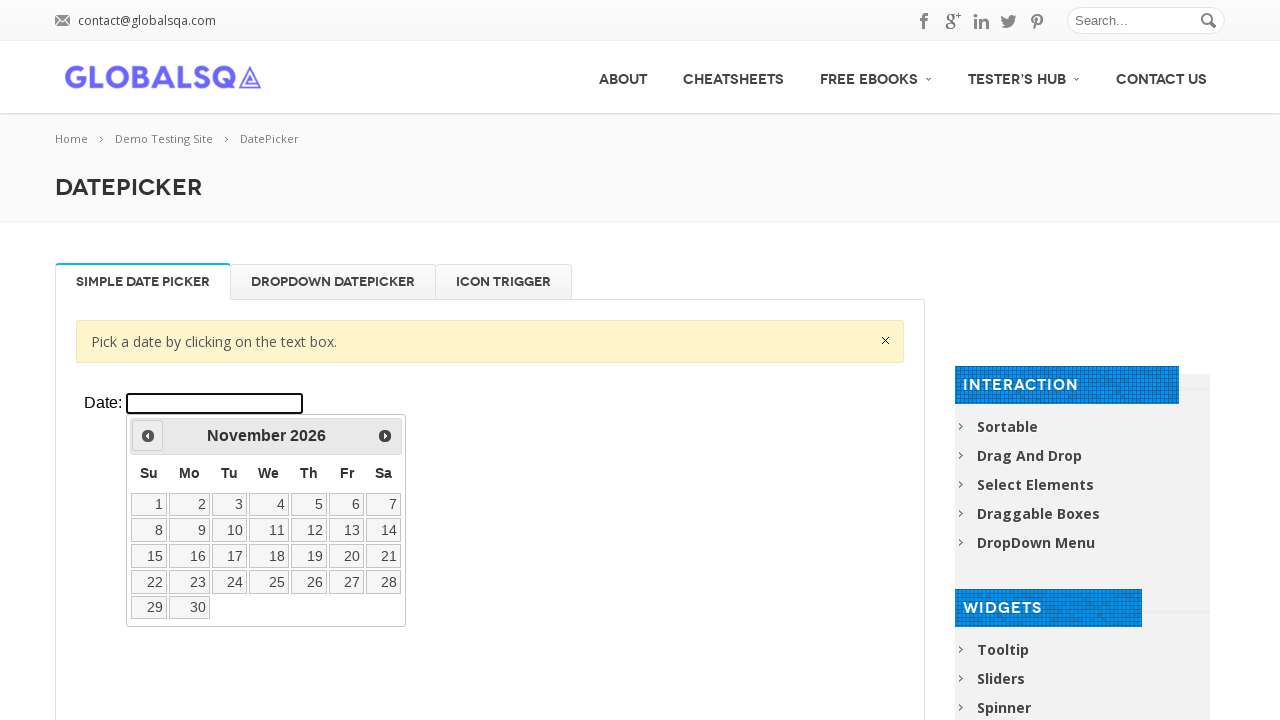

Clicked previous month button to go back toward May at (148, 436) on xpath=//div[@class='resp-tabs-container']/div[1]/p/iframe >> internal:control=en
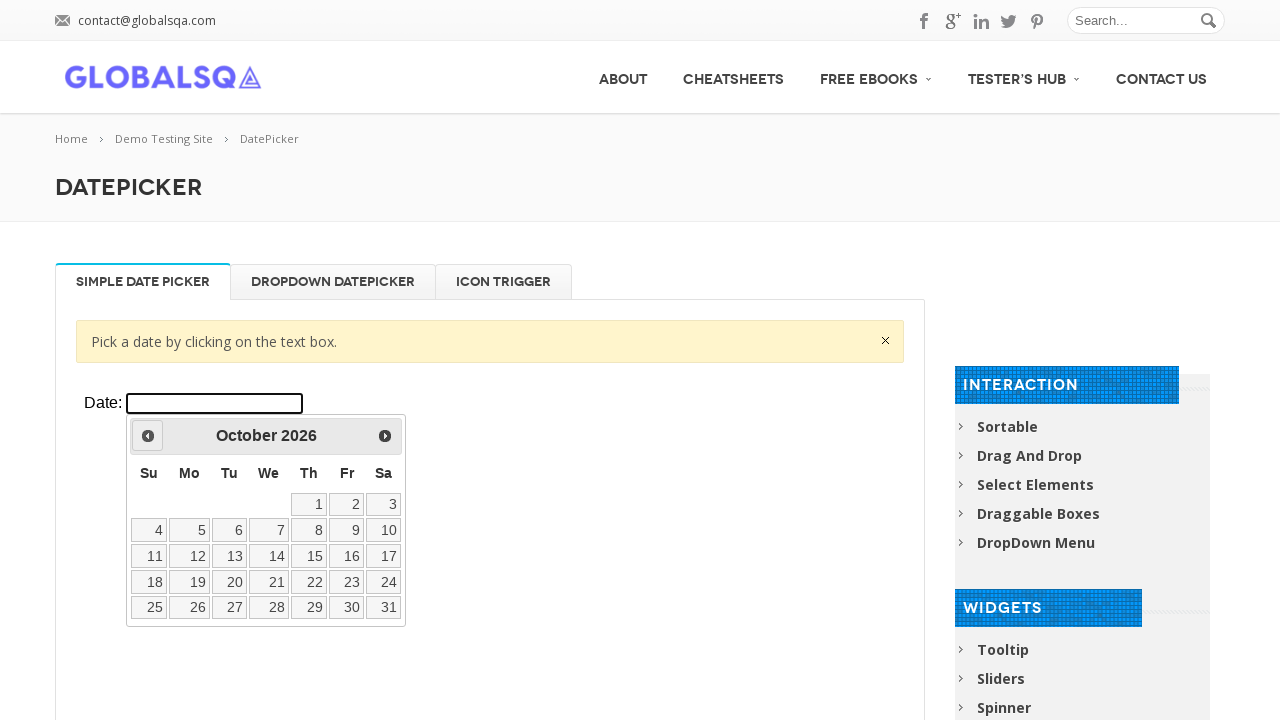

Clicked previous month button to go back toward May at (148, 436) on xpath=//div[@class='resp-tabs-container']/div[1]/p/iframe >> internal:control=en
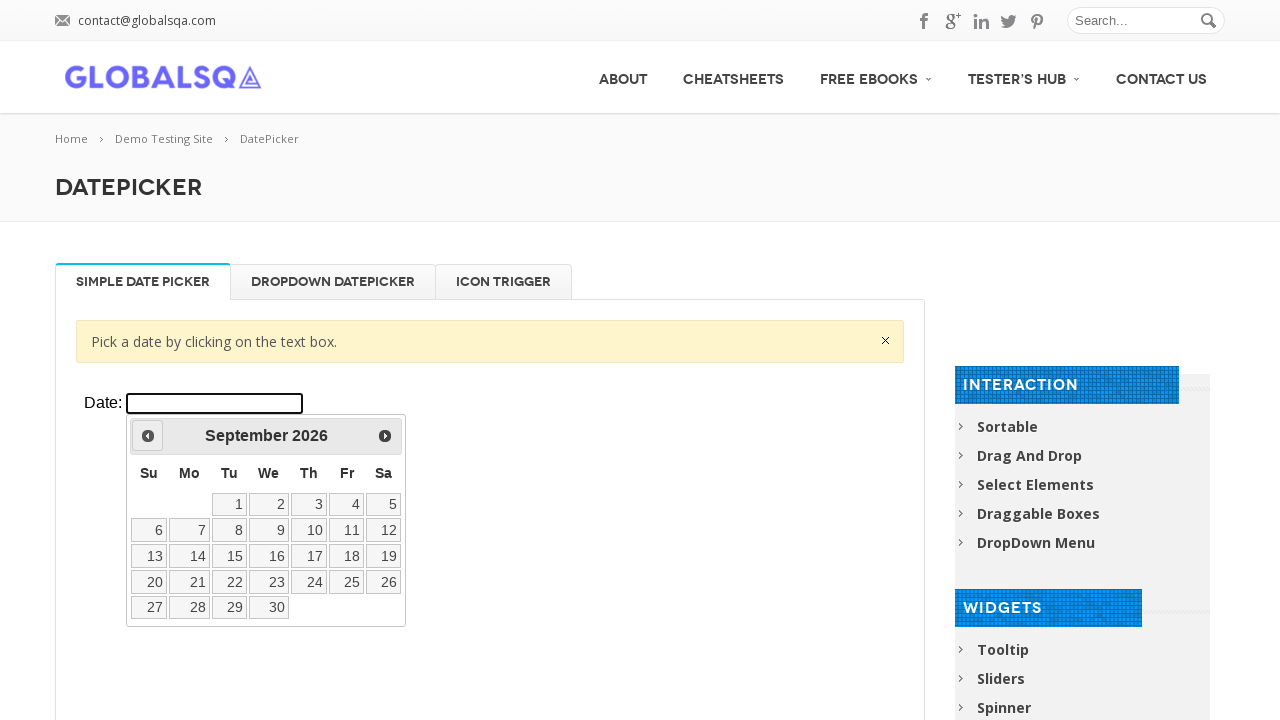

Clicked previous month button to go back toward May at (148, 436) on xpath=//div[@class='resp-tabs-container']/div[1]/p/iframe >> internal:control=en
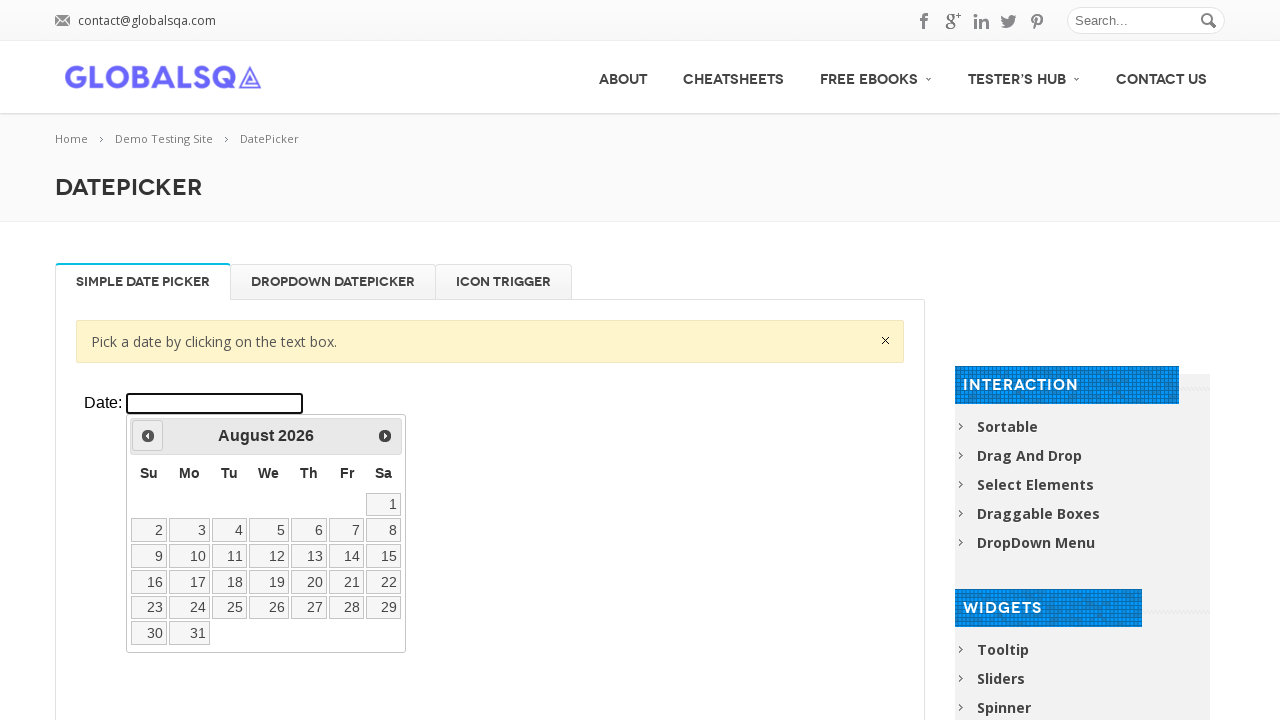

Clicked previous month button to go back toward May at (148, 436) on xpath=//div[@class='resp-tabs-container']/div[1]/p/iframe >> internal:control=en
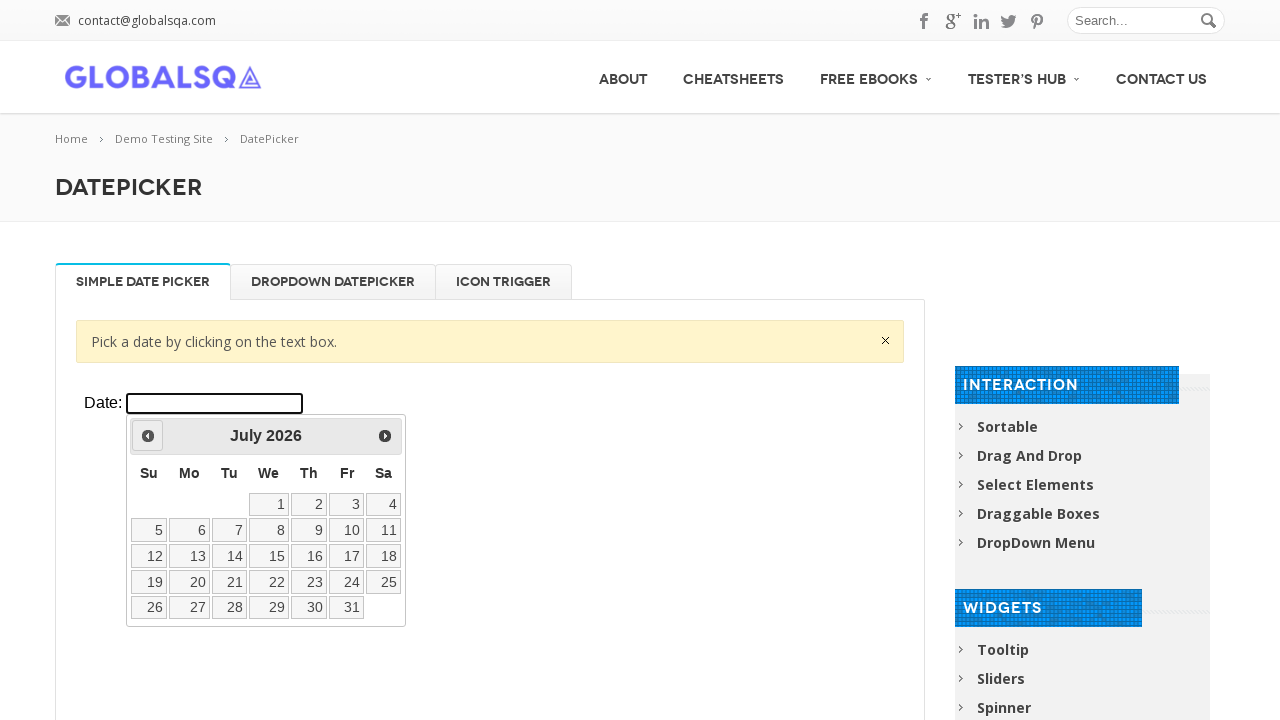

Clicked previous month button to go back toward May at (148, 436) on xpath=//div[@class='resp-tabs-container']/div[1]/p/iframe >> internal:control=en
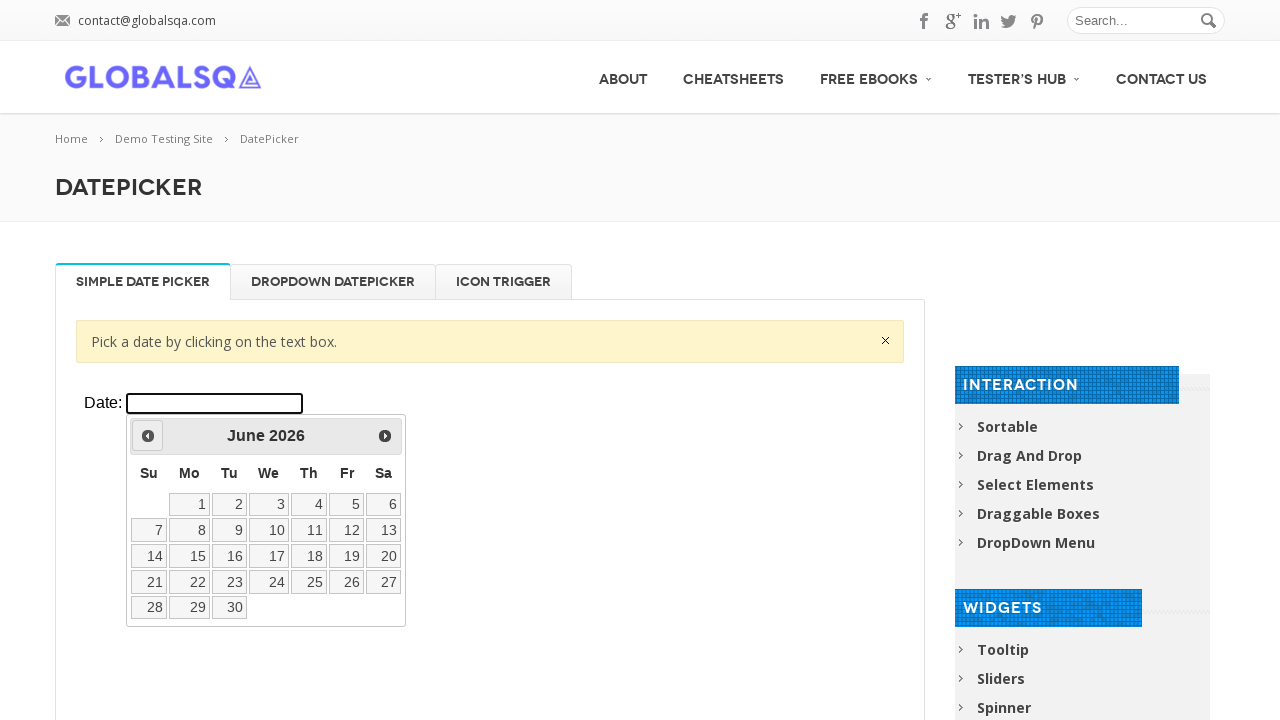

Clicked previous month button to go back toward May at (148, 436) on xpath=//div[@class='resp-tabs-container']/div[1]/p/iframe >> internal:control=en
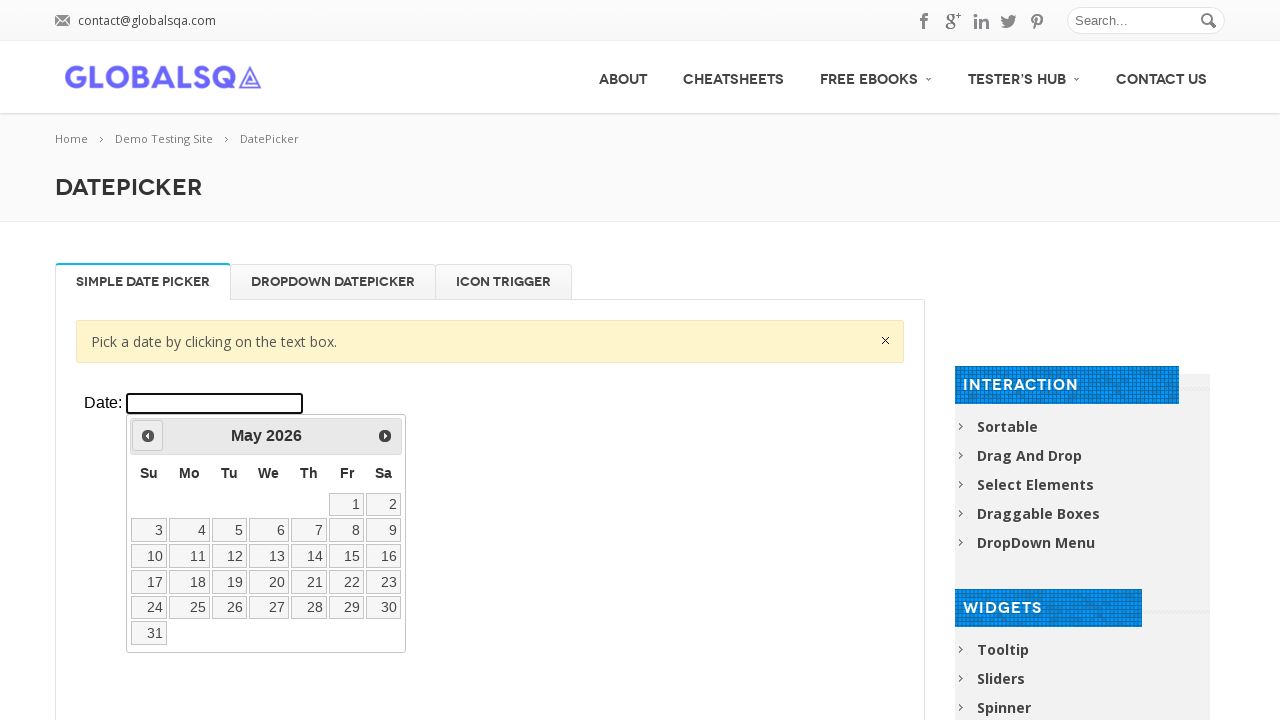

Located all available date elements in calendar
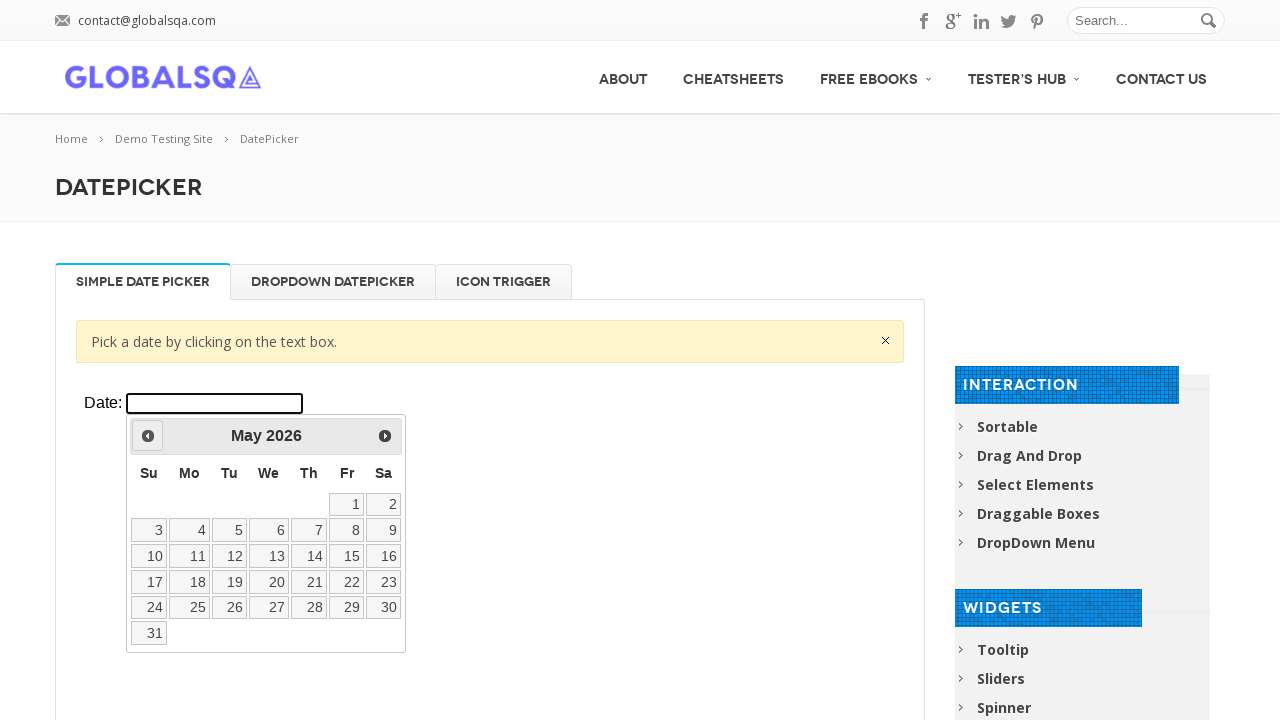

Clicked on date 14 to select May 14, 2027 at (309, 556) on xpath=//div[@class='resp-tabs-container']/div[1]/p/iframe >> internal:control=en
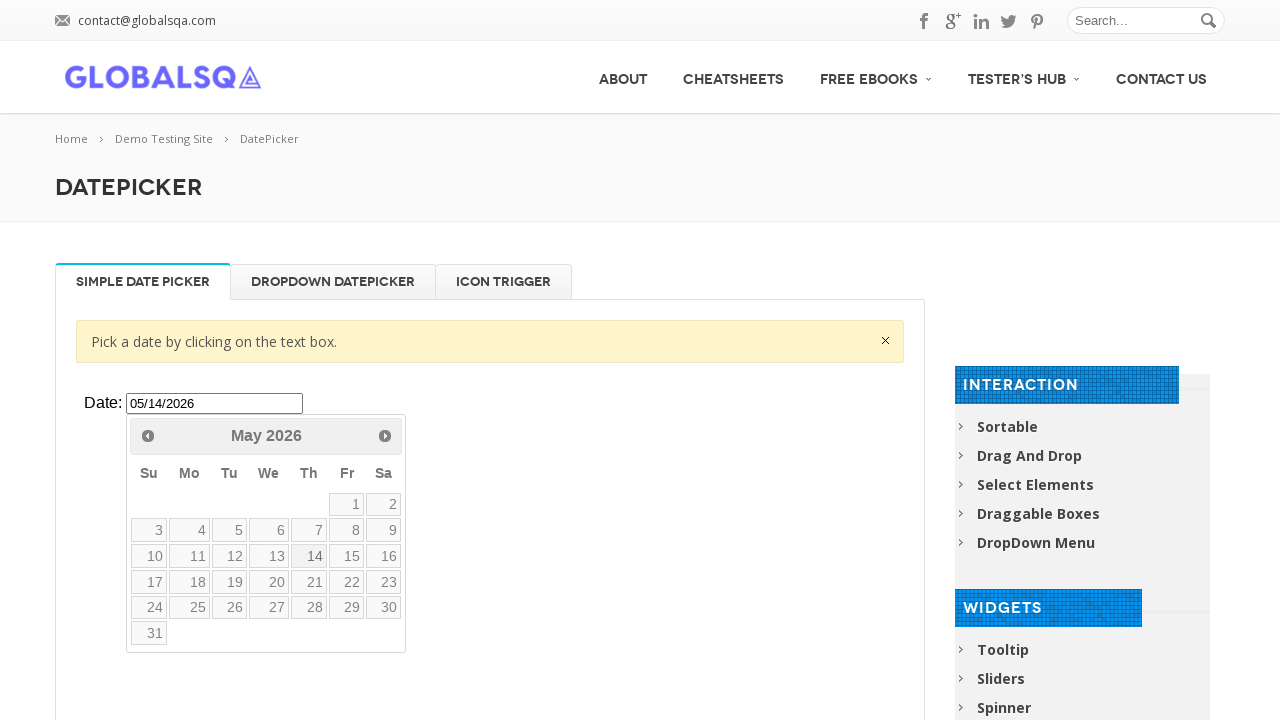

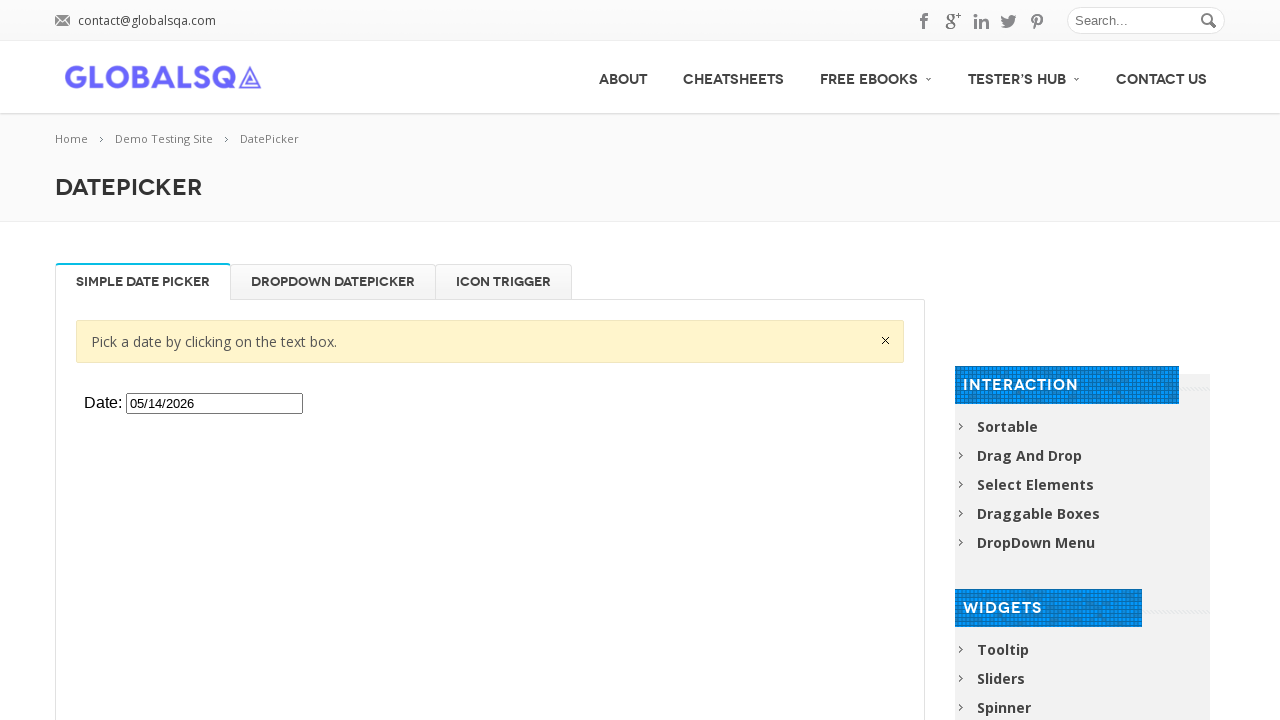